Tests passenger selection dropdown functionality by incrementing adult passenger count and verifying the displayed text

Starting URL: https://rahulshettyacademy.com/dropdownsPractise/

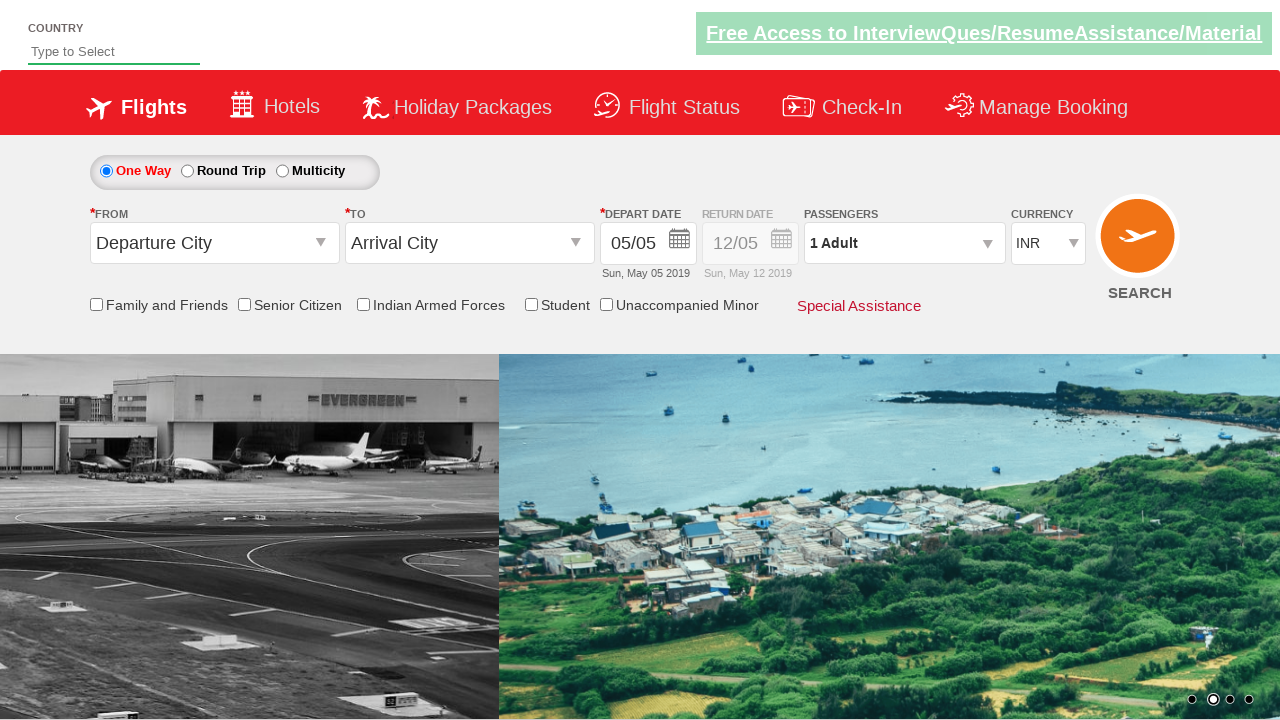

Clicked on passenger info dropdown to open it at (904, 243) on #divpaxinfo
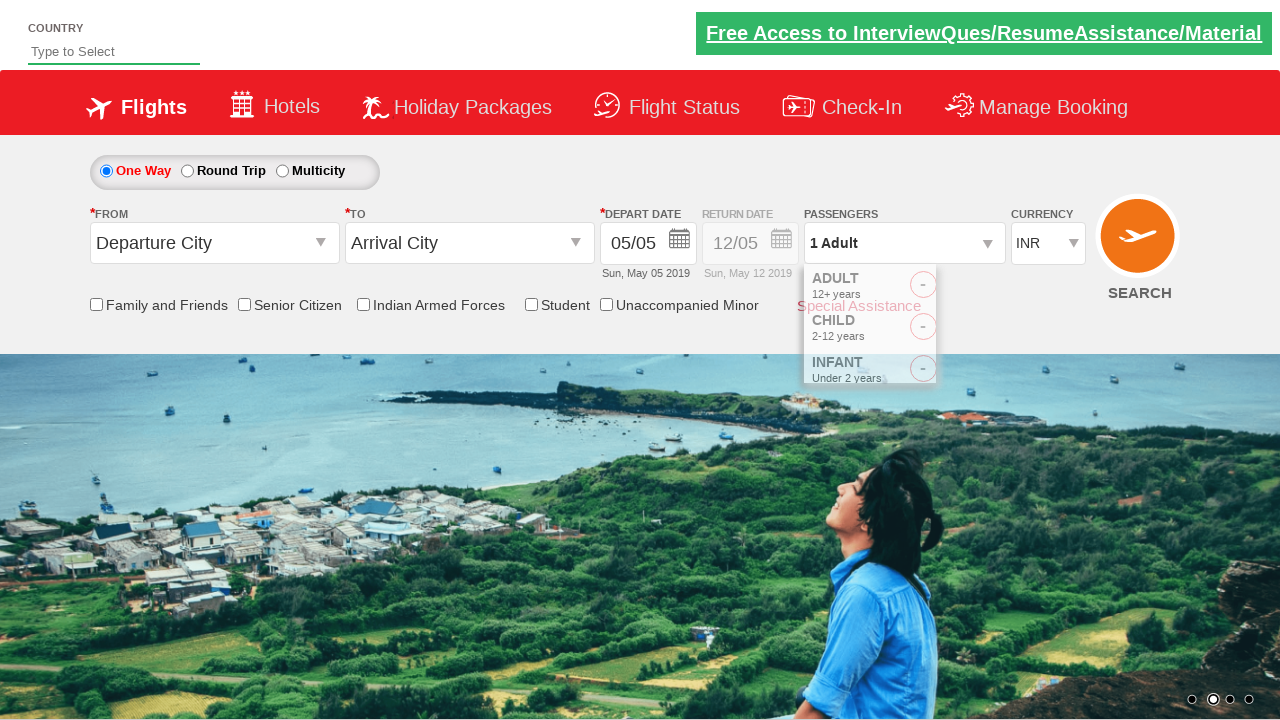

Waited 2 seconds for dropdown to be visible
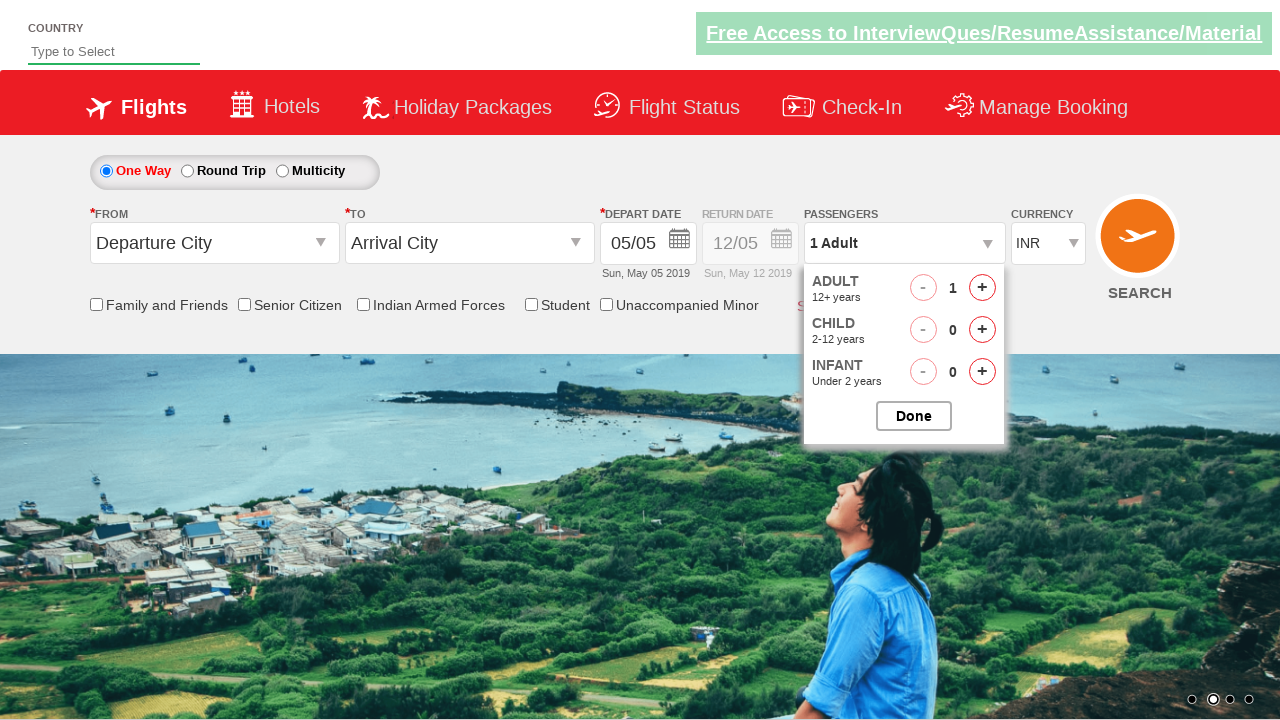

Clicked increment adult button (iteration 1 of 4) at (982, 288) on #hrefIncAdt
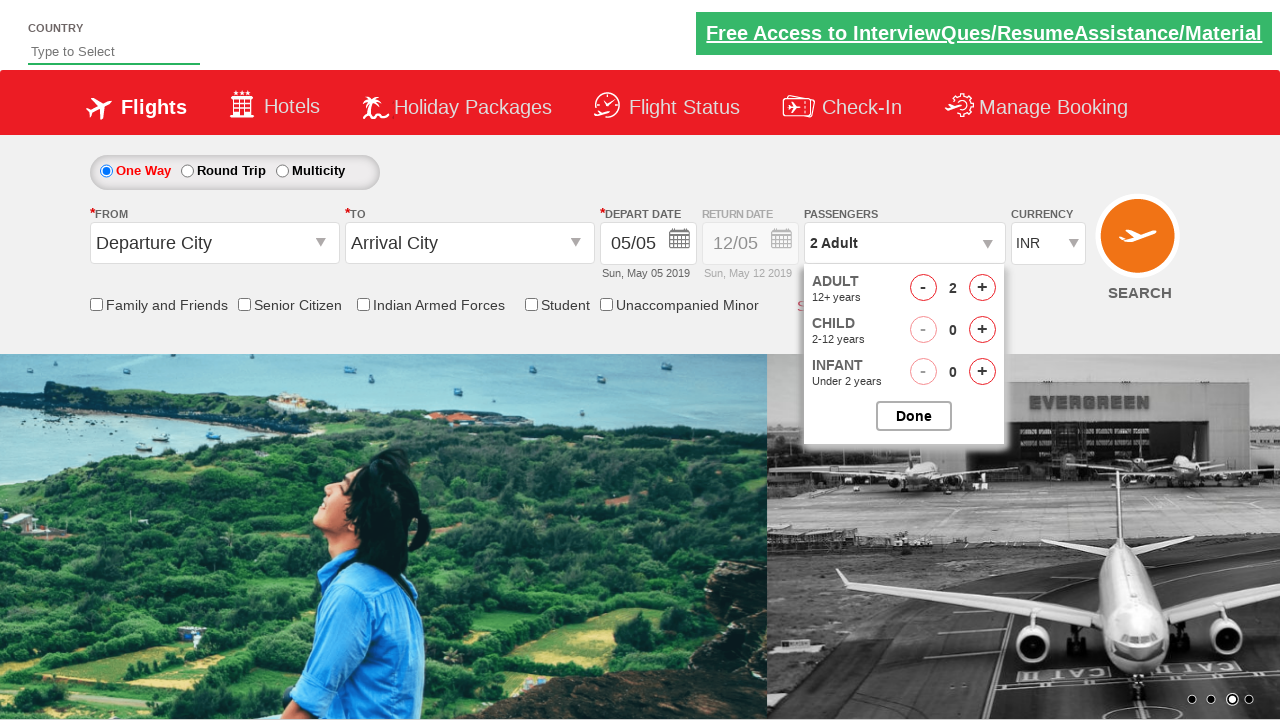

Clicked increment adult button (iteration 2 of 4) at (982, 288) on #hrefIncAdt
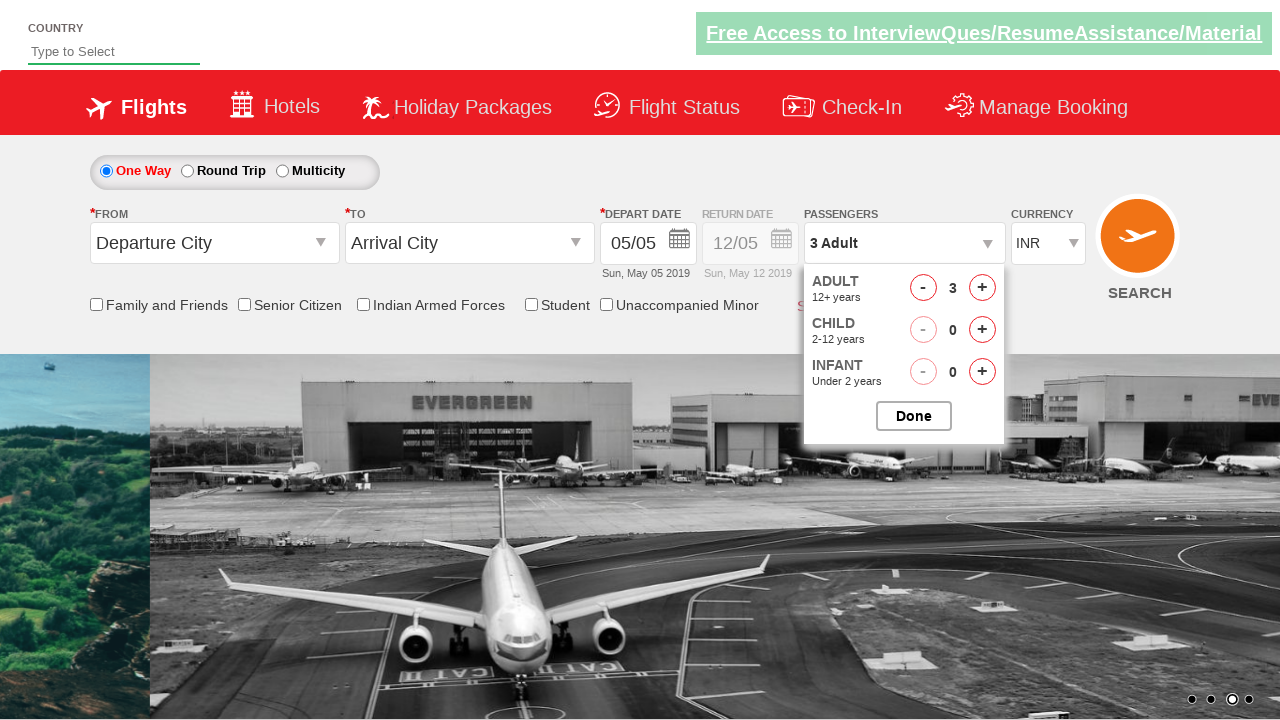

Clicked increment adult button (iteration 3 of 4) at (982, 288) on #hrefIncAdt
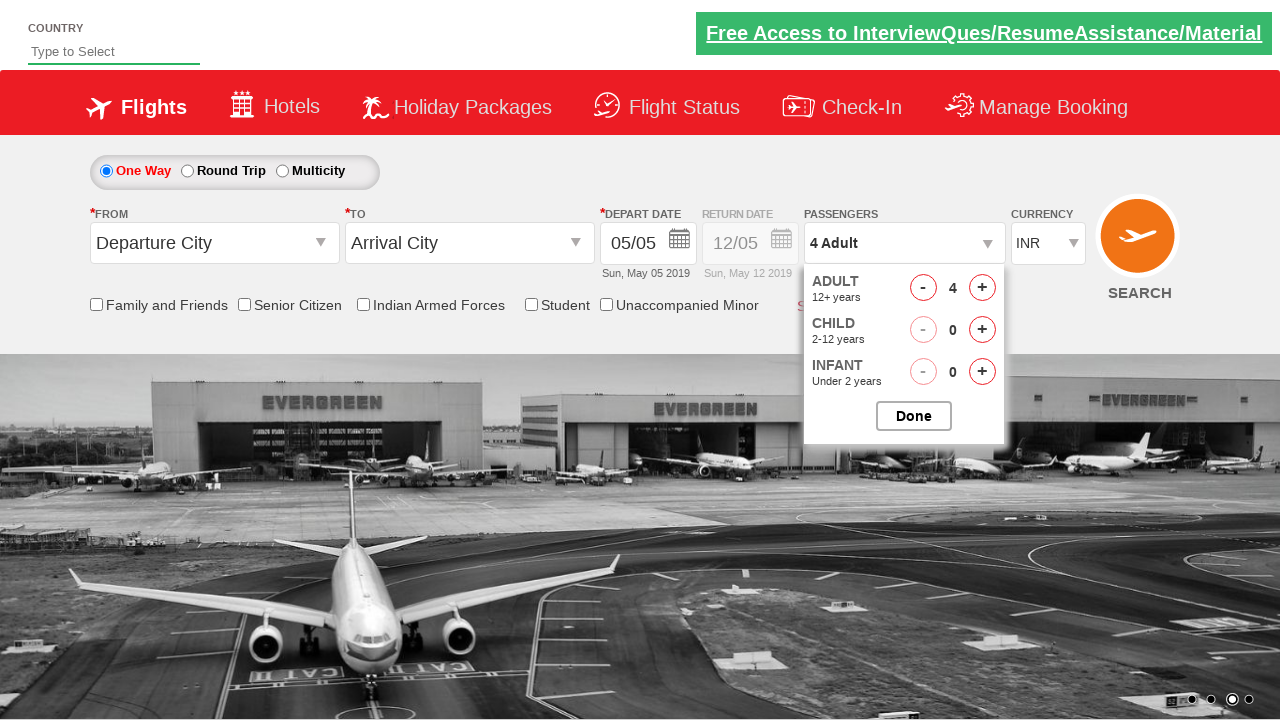

Clicked increment adult button (iteration 4 of 4) at (982, 288) on #hrefIncAdt
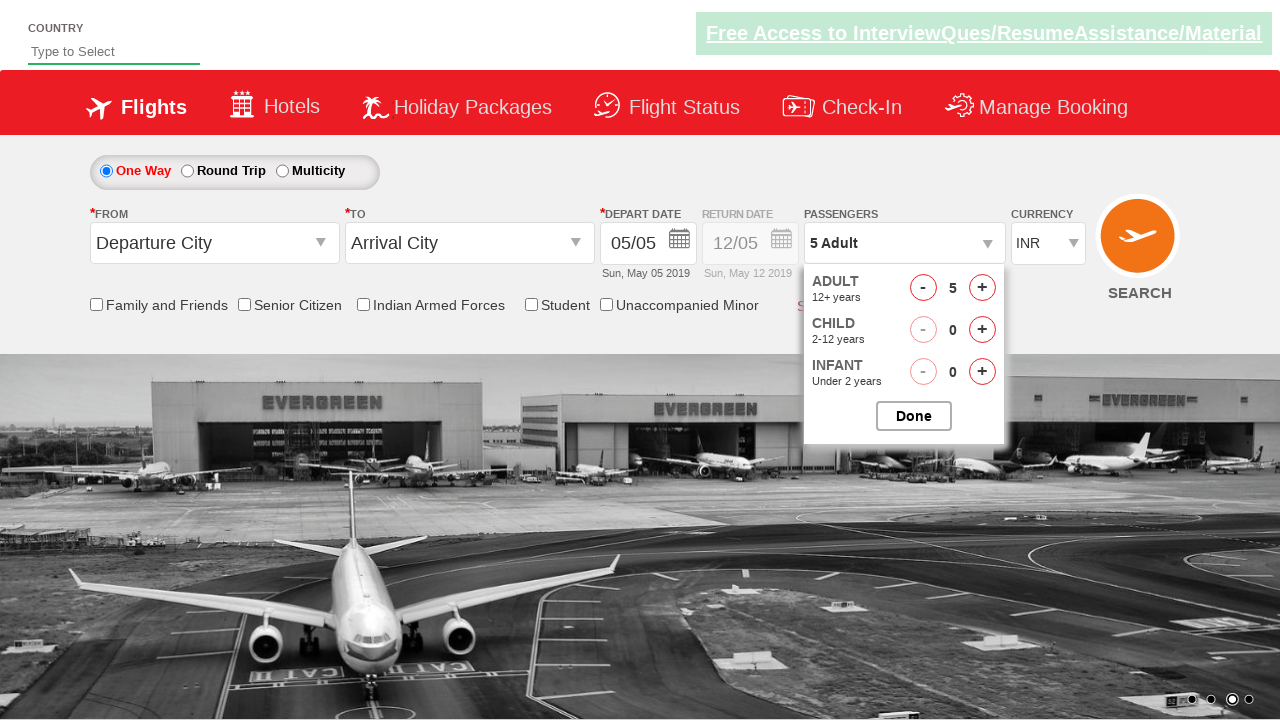

Clicked button to close passenger selection dropdown at (914, 416) on #btnclosepaxoption
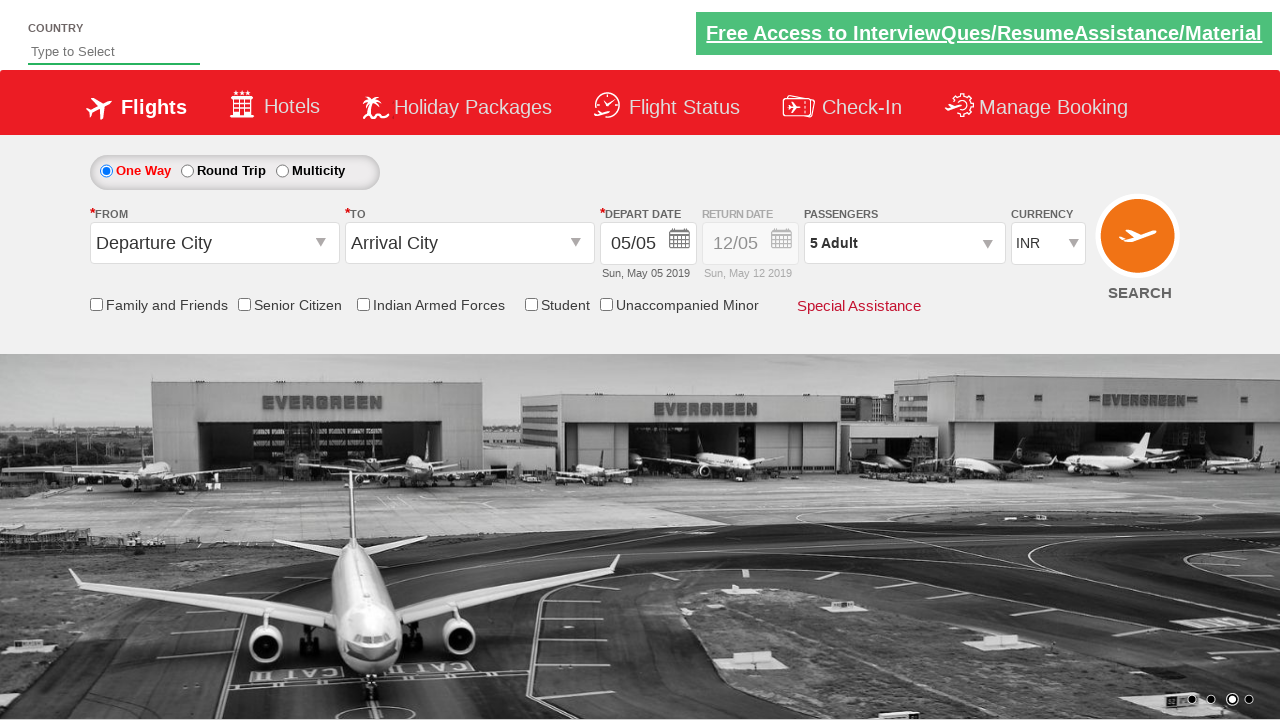

Verified passenger count displays '5 Adult'
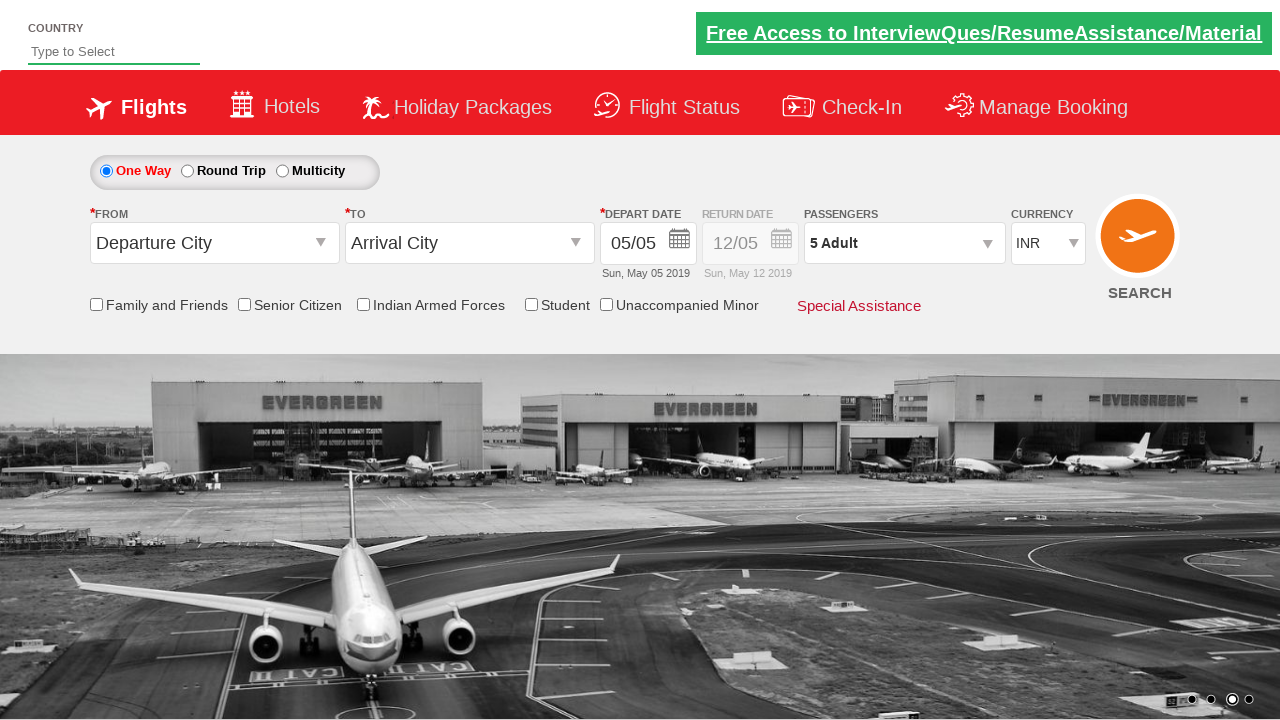

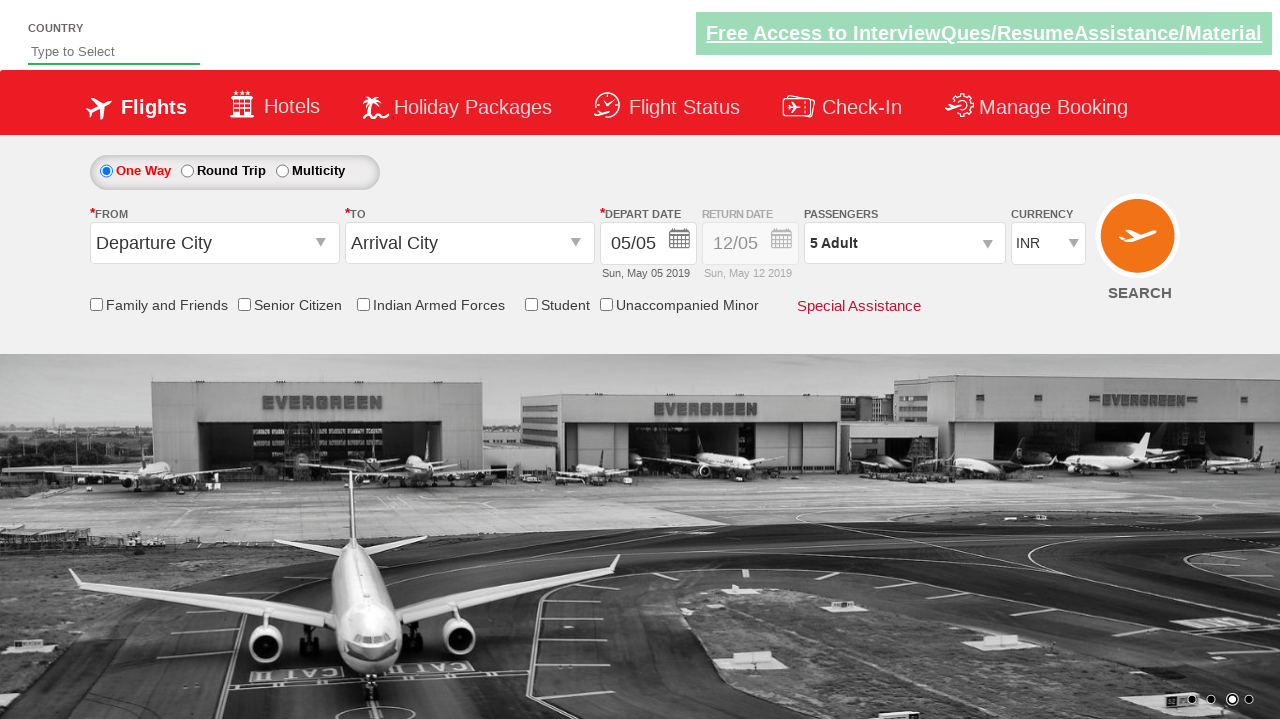